Navigates to a practice form page and fills in the first name field

Starting URL: https://demoqa.com/automation-practice-form

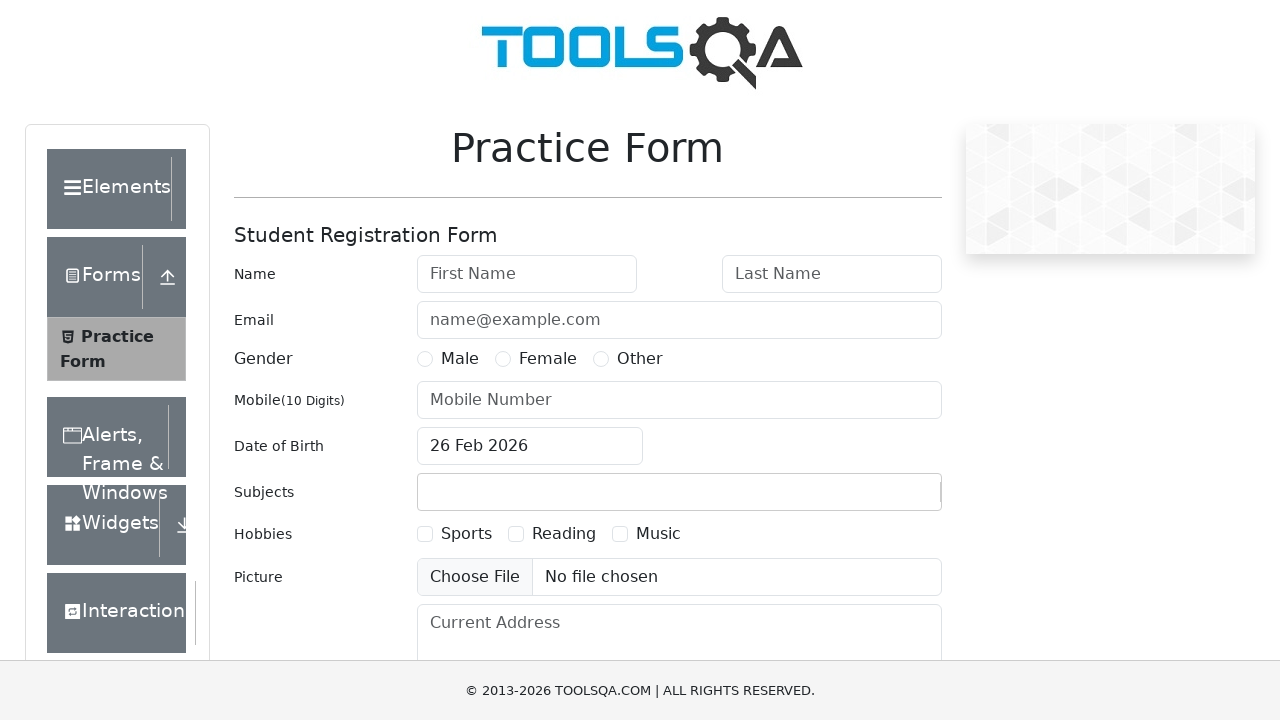

Filled first name field with 'John' on #firstName
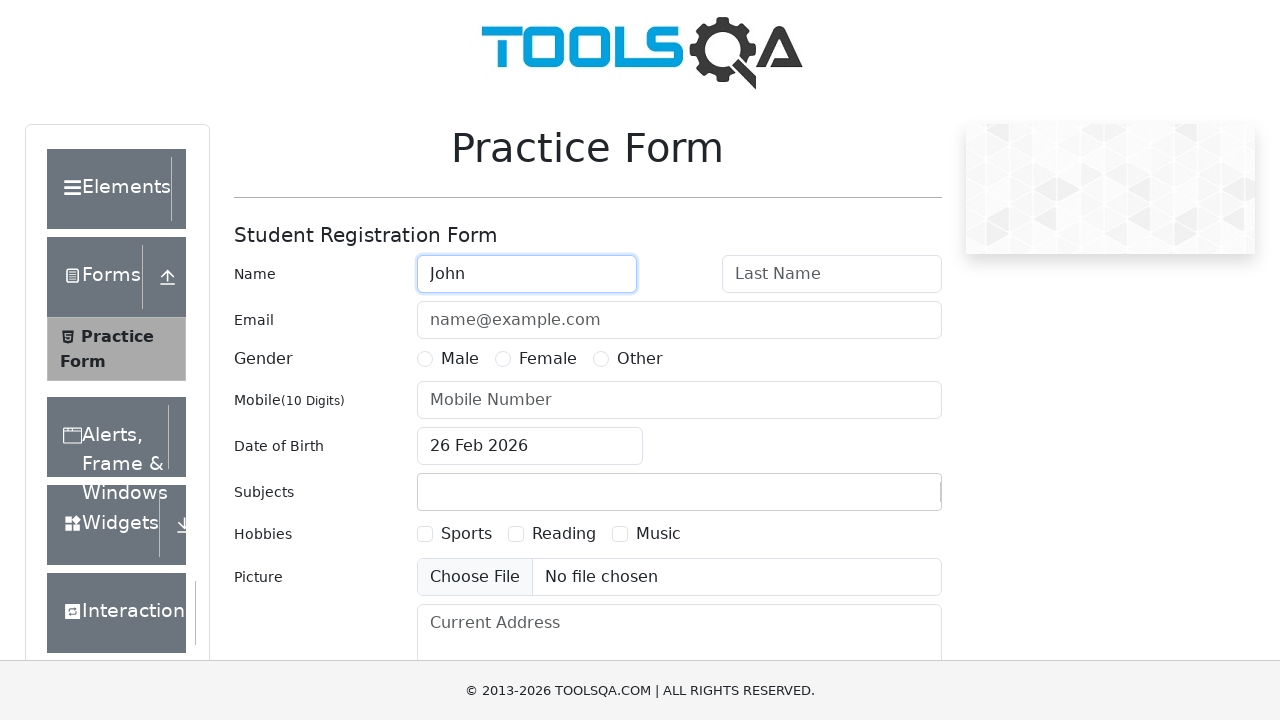

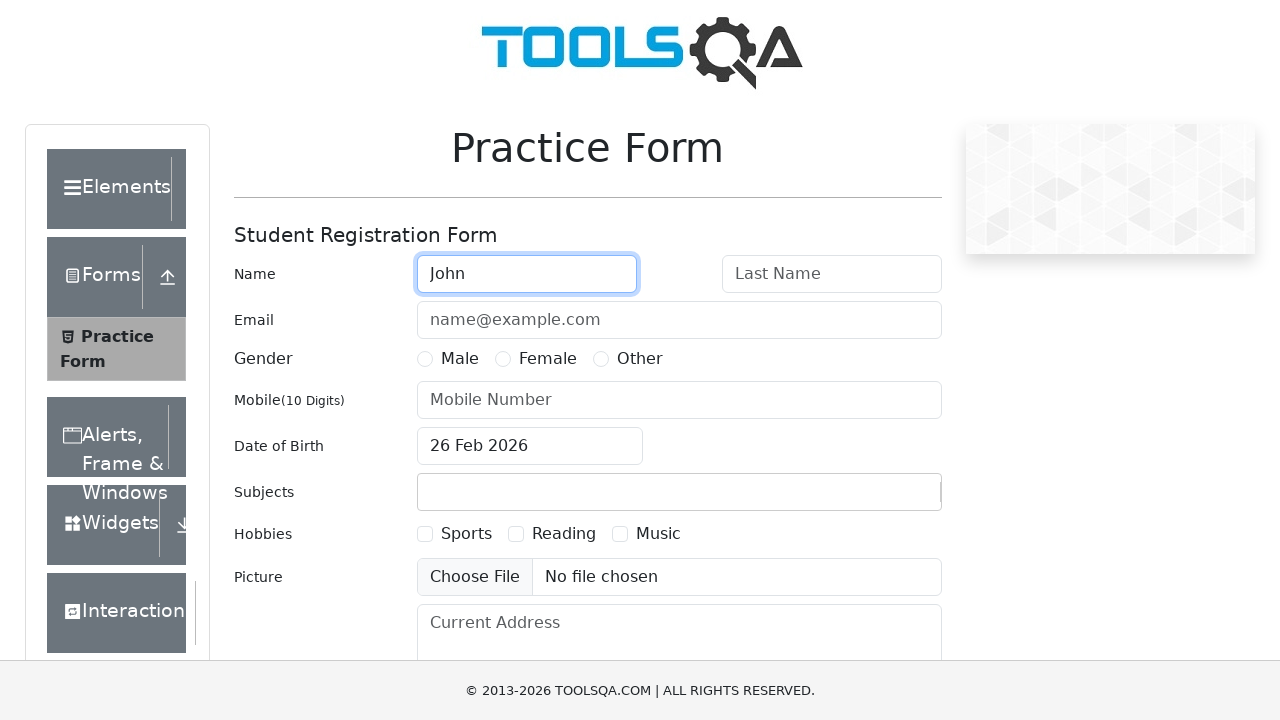